Tests the progress bar widget by starting it, waiting for completion, and resetting it to verify it returns to 0%

Starting URL: https://demoqa.com/

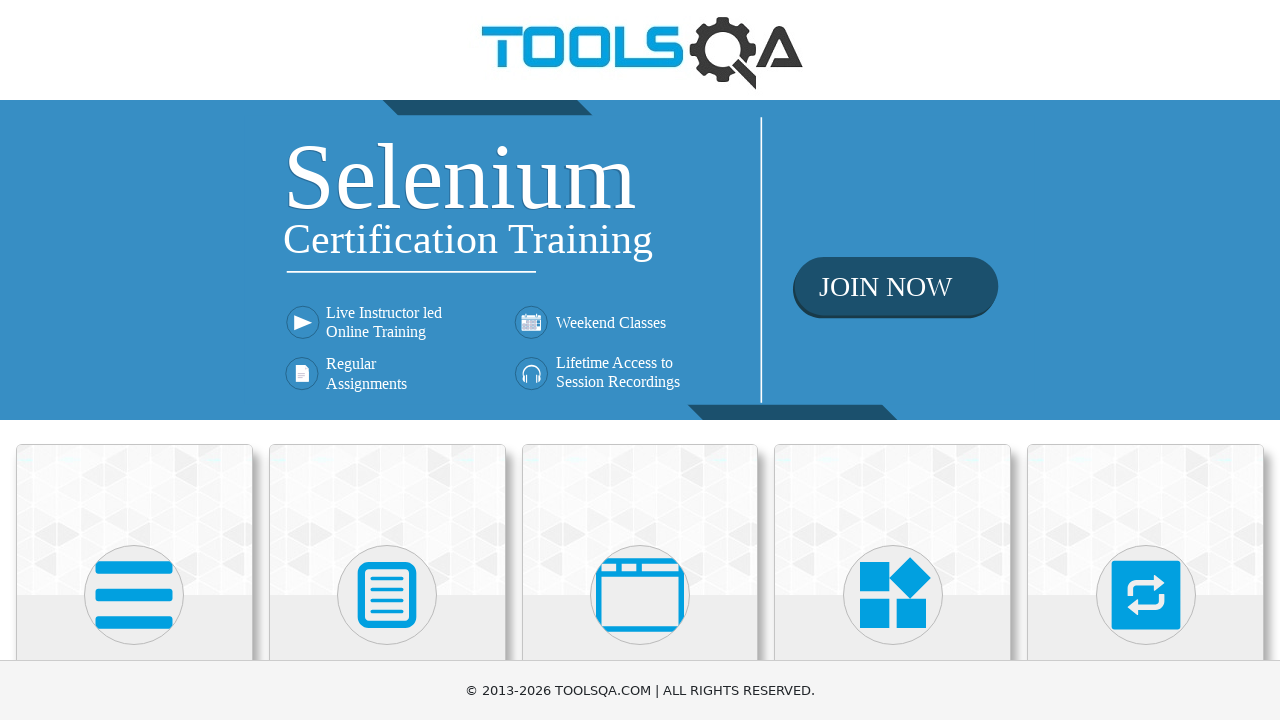

Clicked on Widgets section at (893, 360) on xpath=//h5[text() = 'Widgets']
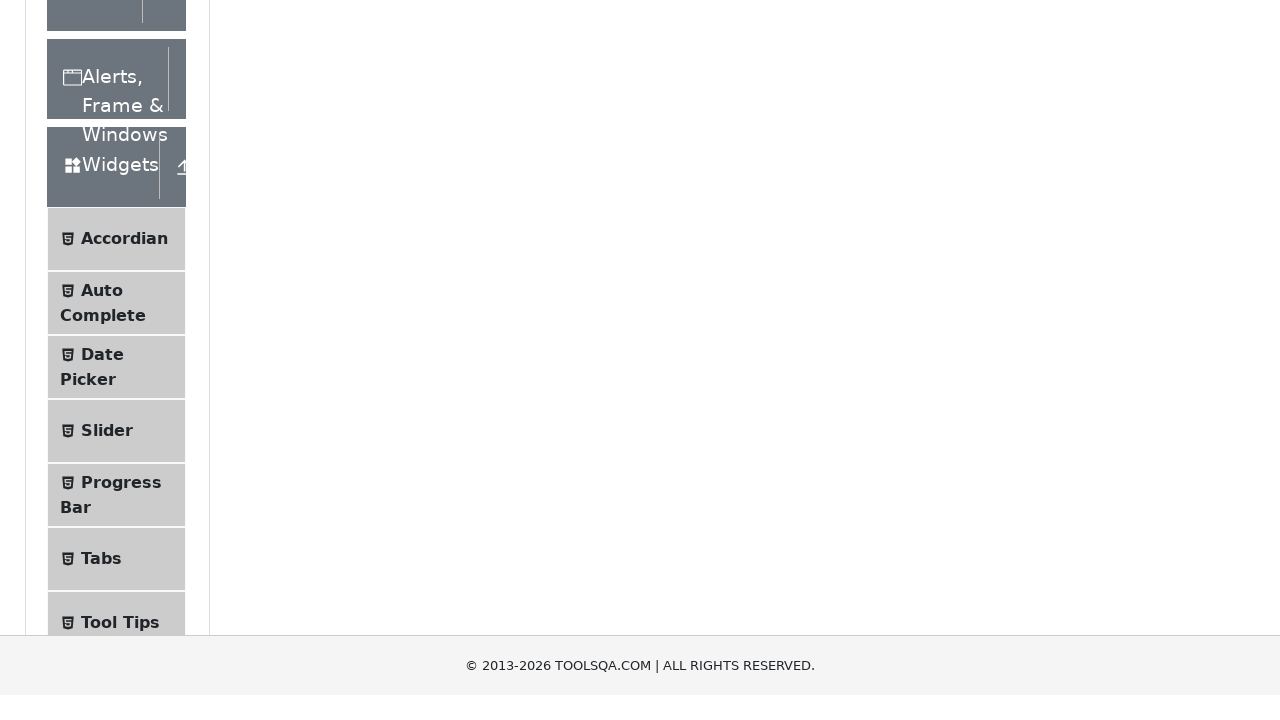

Clicked on Progress Bar menu item at (121, 348) on xpath=//span[text() ='Progress Bar']
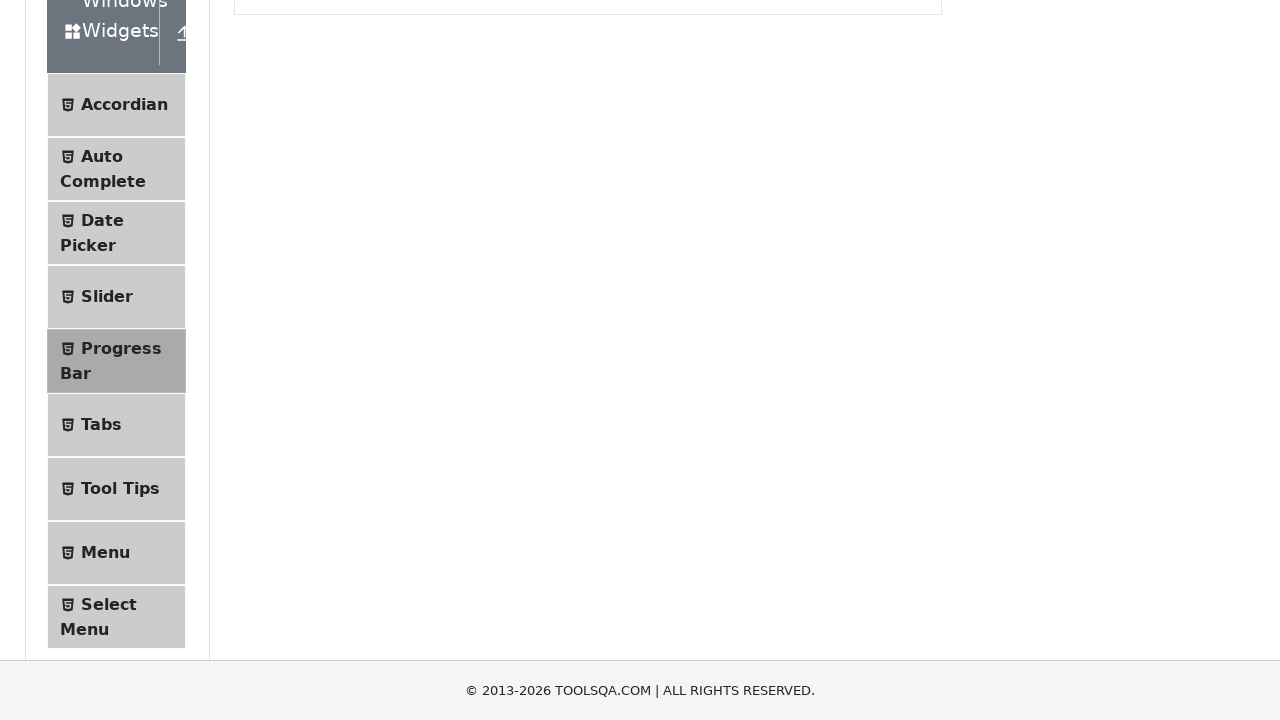

Started the progress bar at (266, 314) on xpath=//button[text() ='Start']
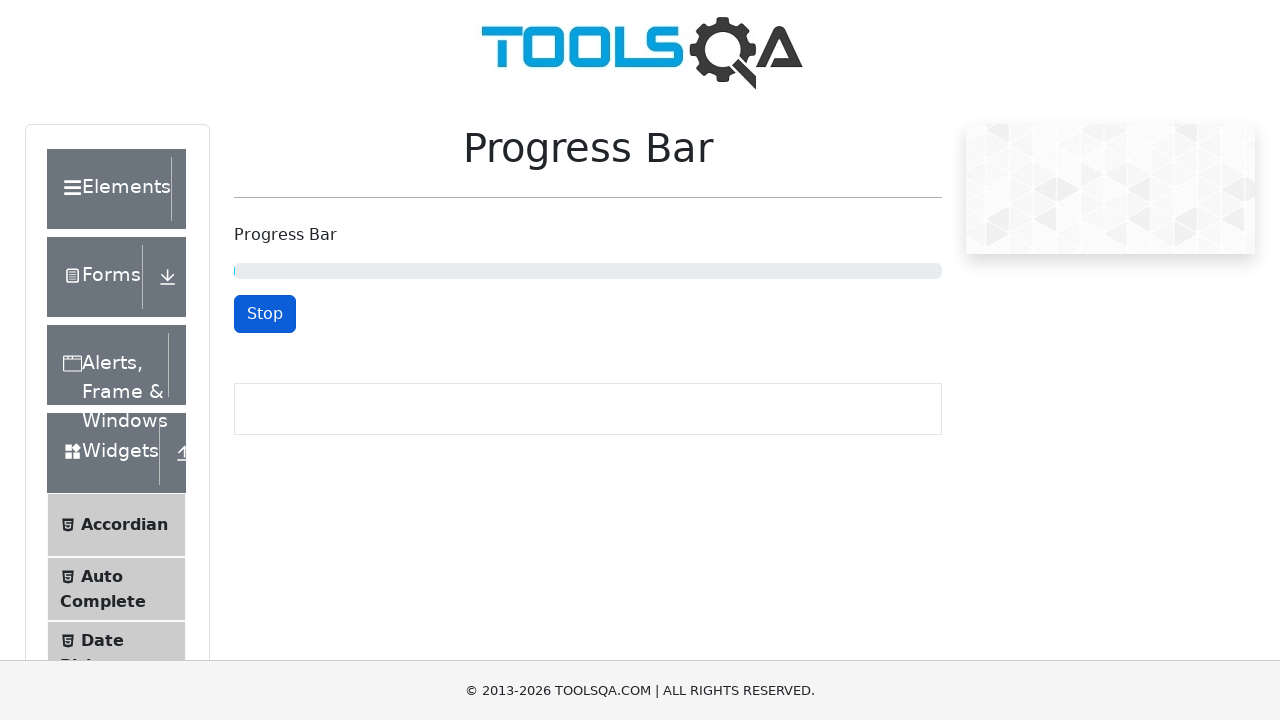

Progress bar reached 100% completion
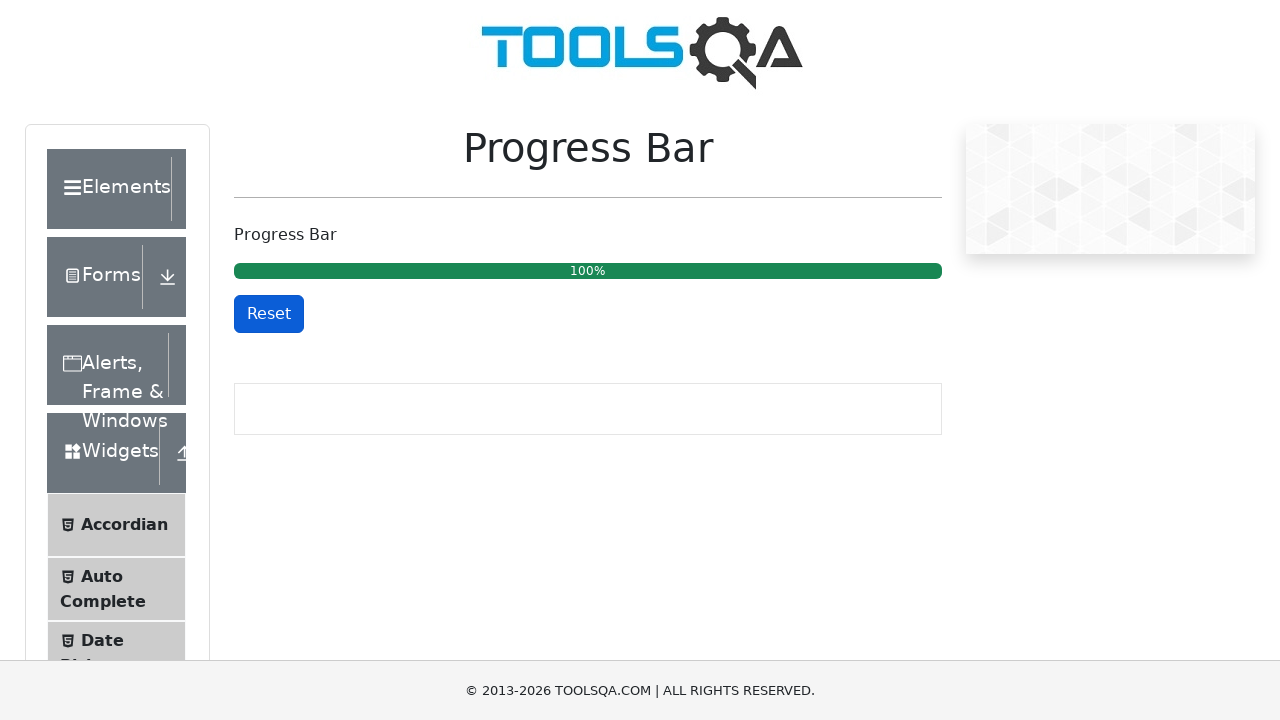

Clicked Reset button to reset progress bar at (269, 314) on xpath=//button[text() ='Reset']
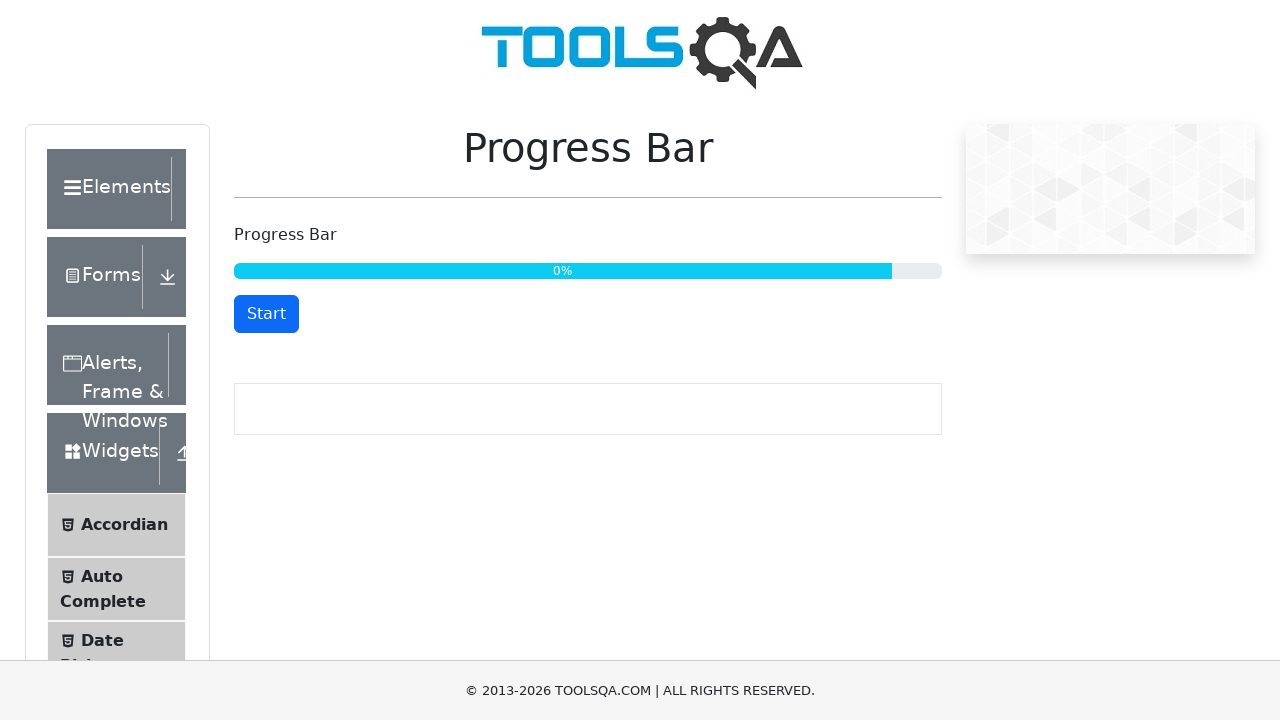

Verified progress bar is present and reset to 0%
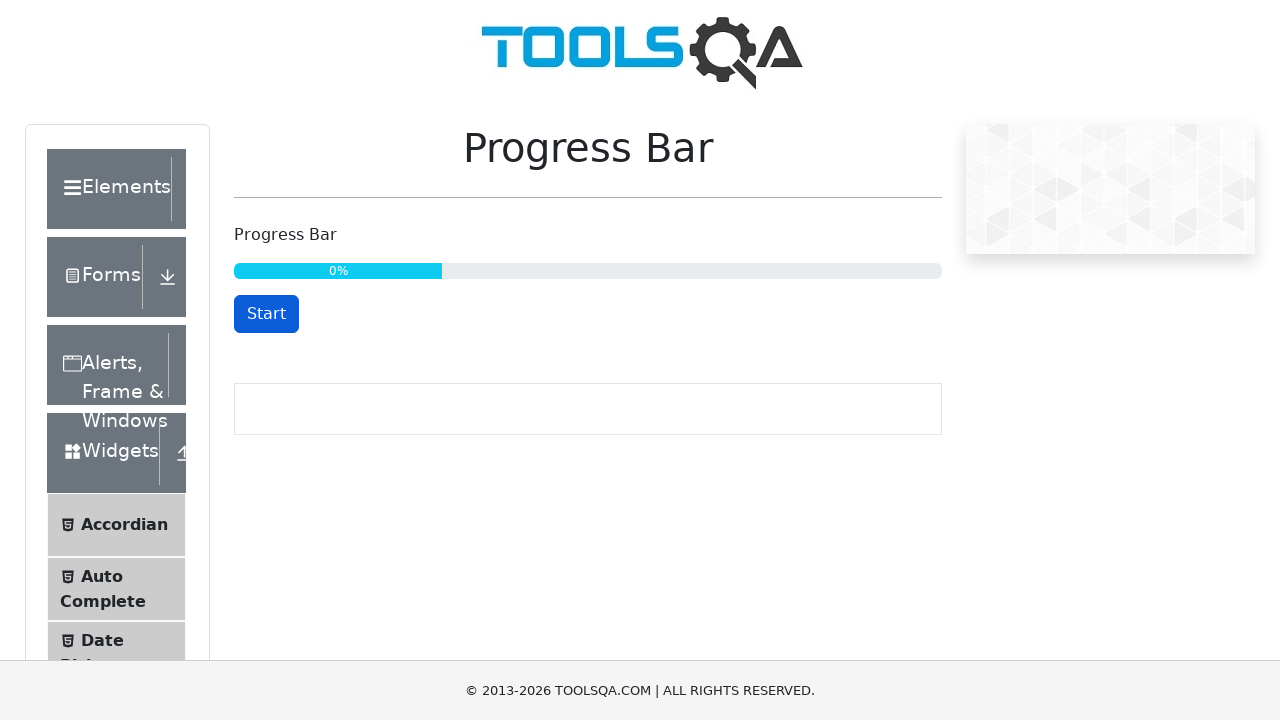

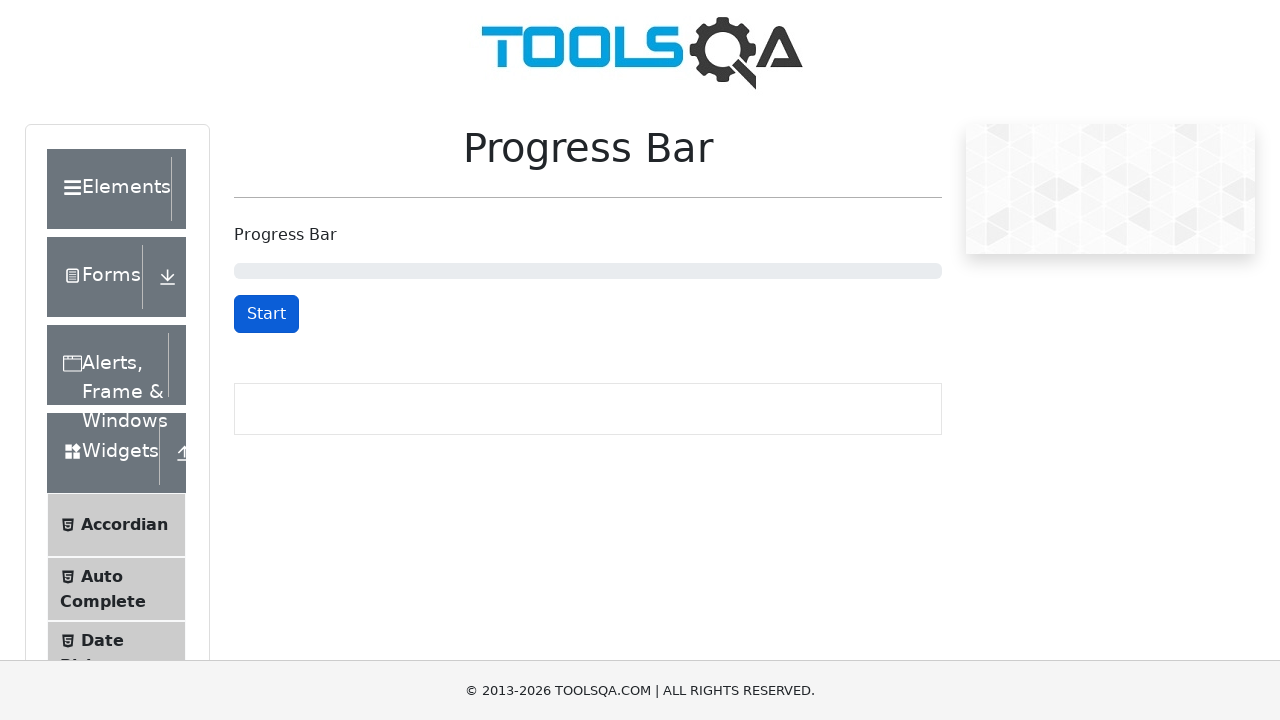